Tests dropdown selection functionality by selecting origin station (MAA) and destination station (CJB) from flight booking dropdowns

Starting URL: https://rahulshettyacademy.com/dropdownsPractise/

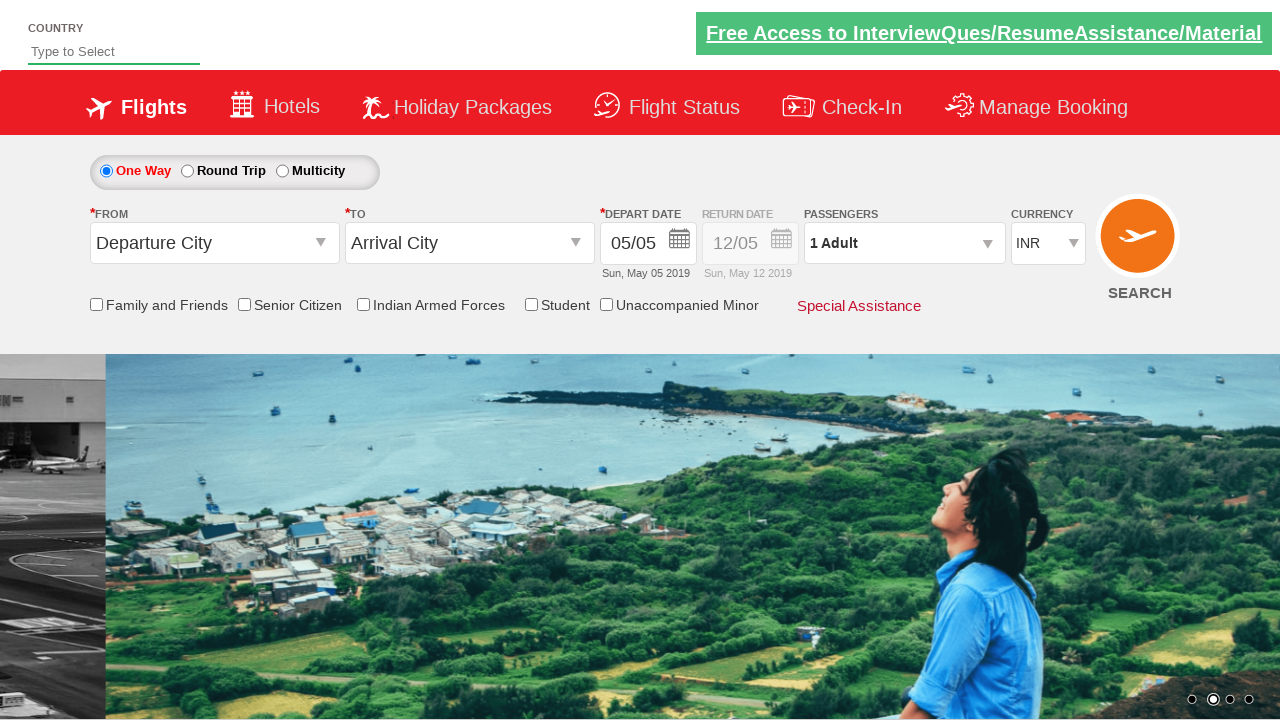

Clicked origin station dropdown at (323, 244) on xpath=//*[@id='ctl00_mainContent_ddl_originStation1_CTXTaction']
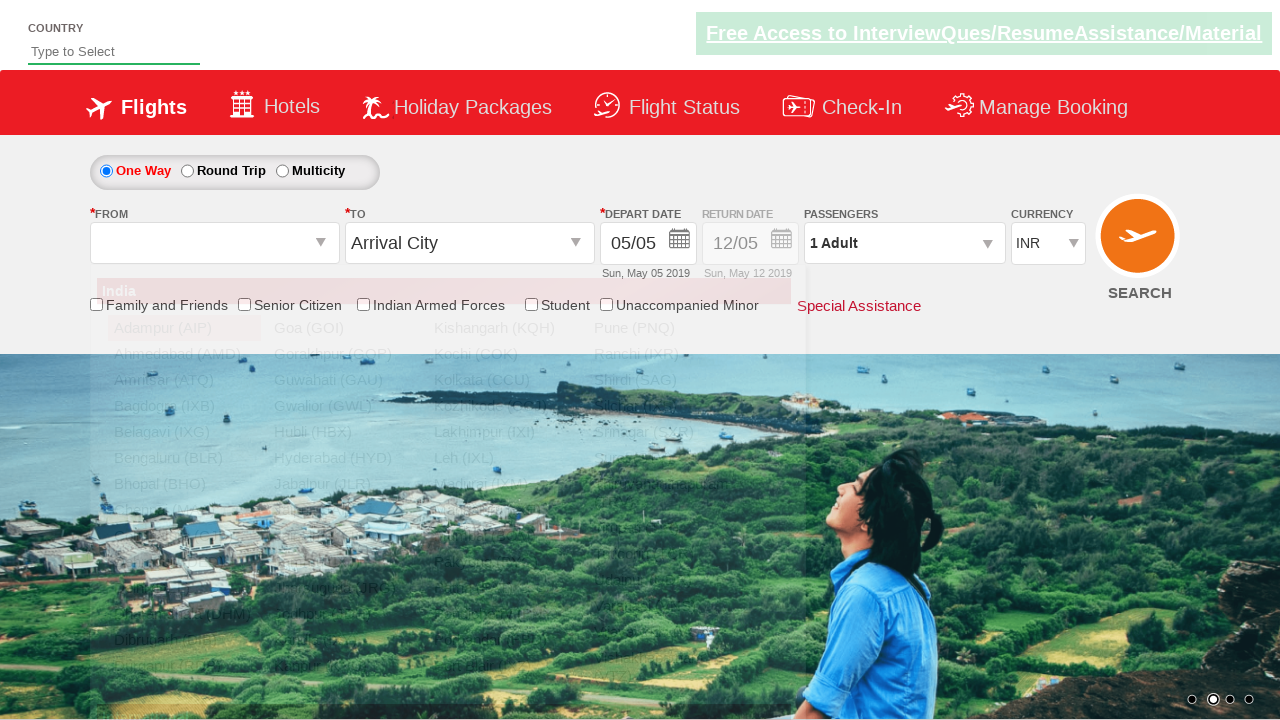

Selected MAA as origin station at (184, 510) on xpath=//a[@value='MAA']
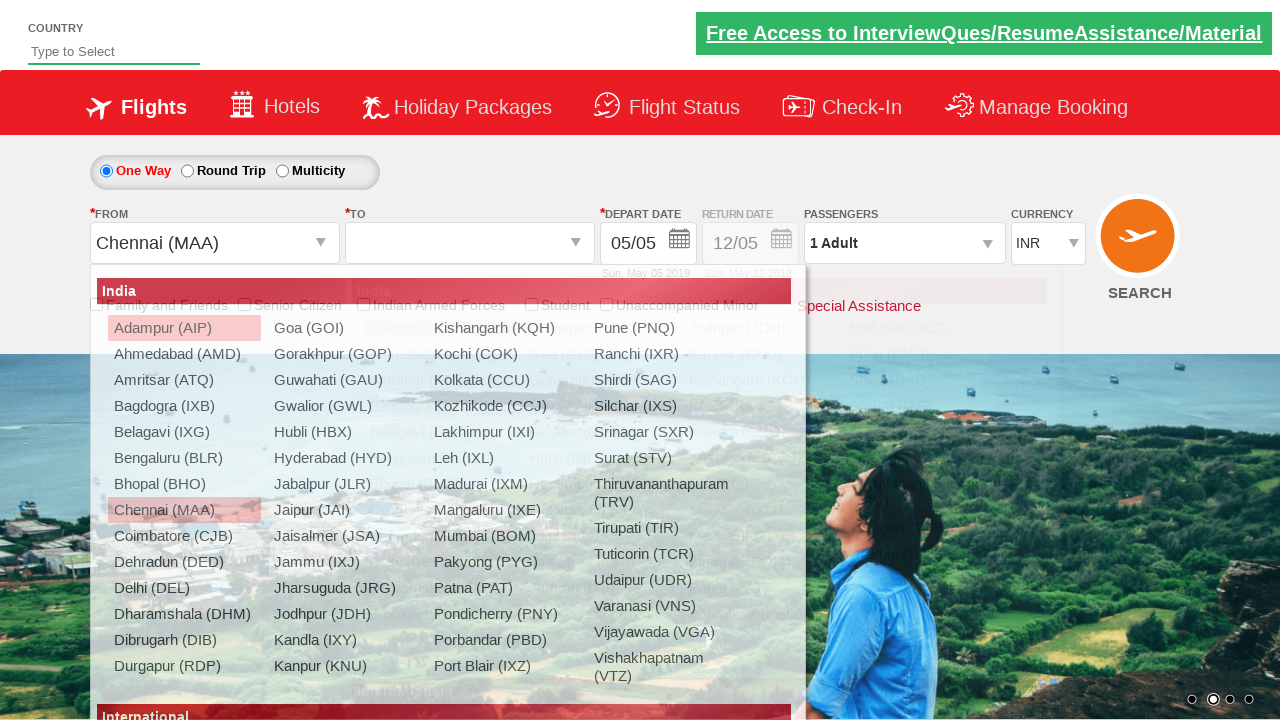

Waited for destination dropdown to be ready
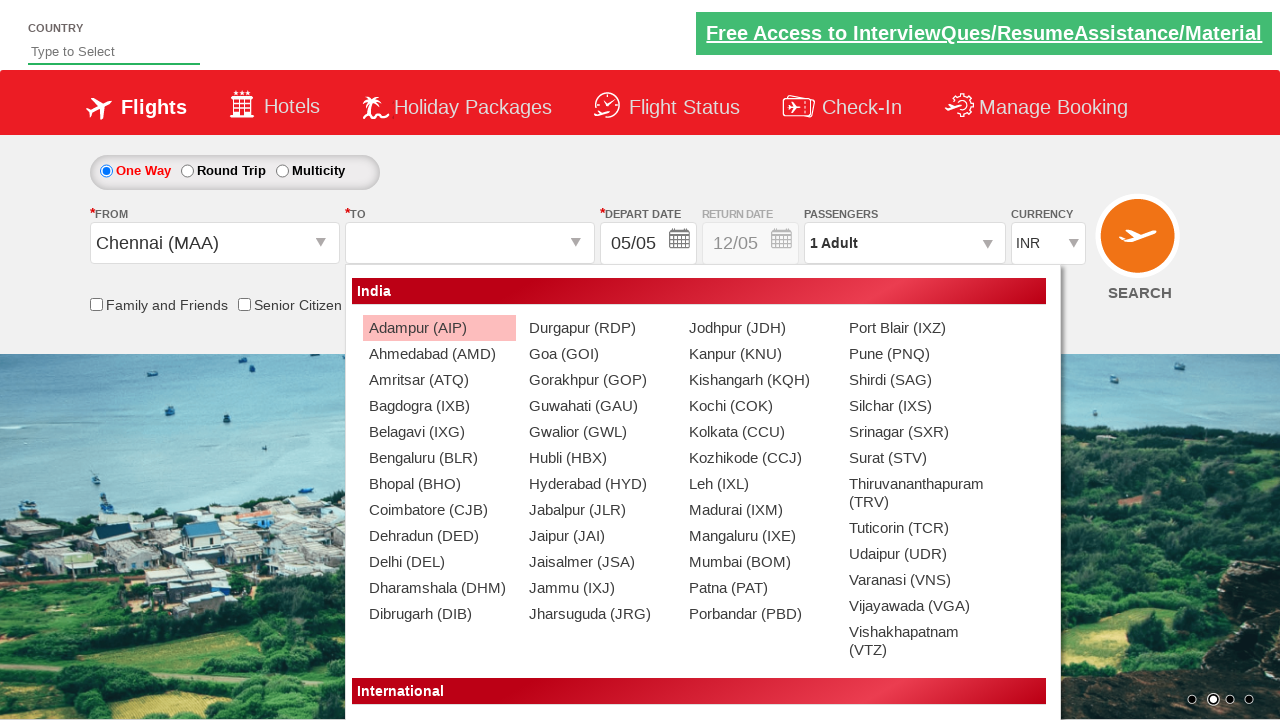

Selected CJB as destination station at (439, 510) on xpath=//div[@id='glsctl00_mainContent_ddl_destinationStation1_CTNR']//a[@value='
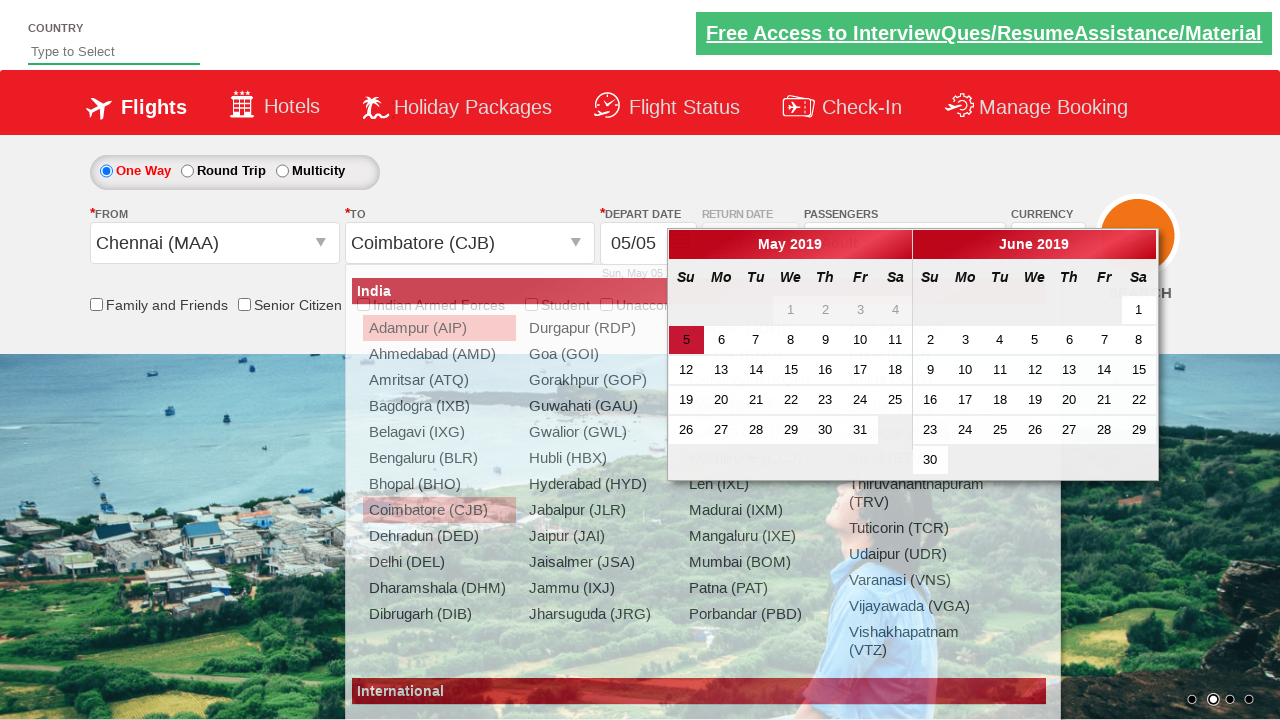

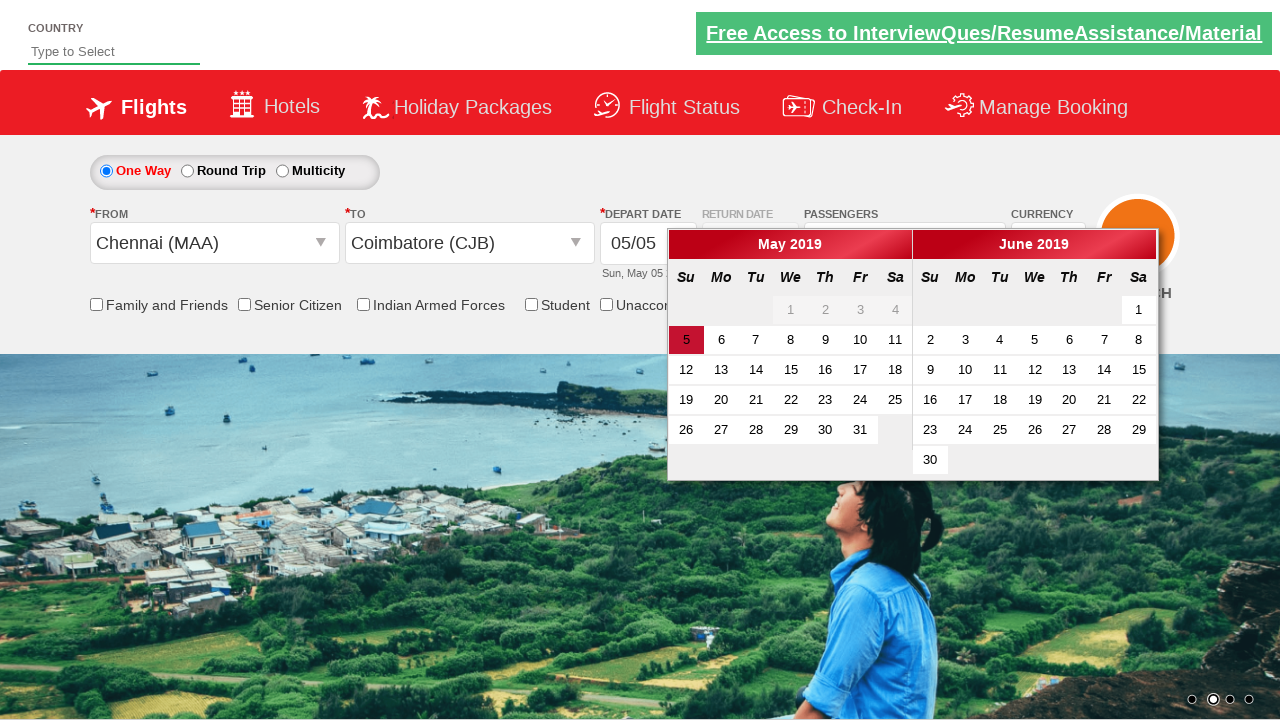